Navigates to a registration demo page and fills in the first name field

Starting URL: http://demo.automationtesting.in/Register.html

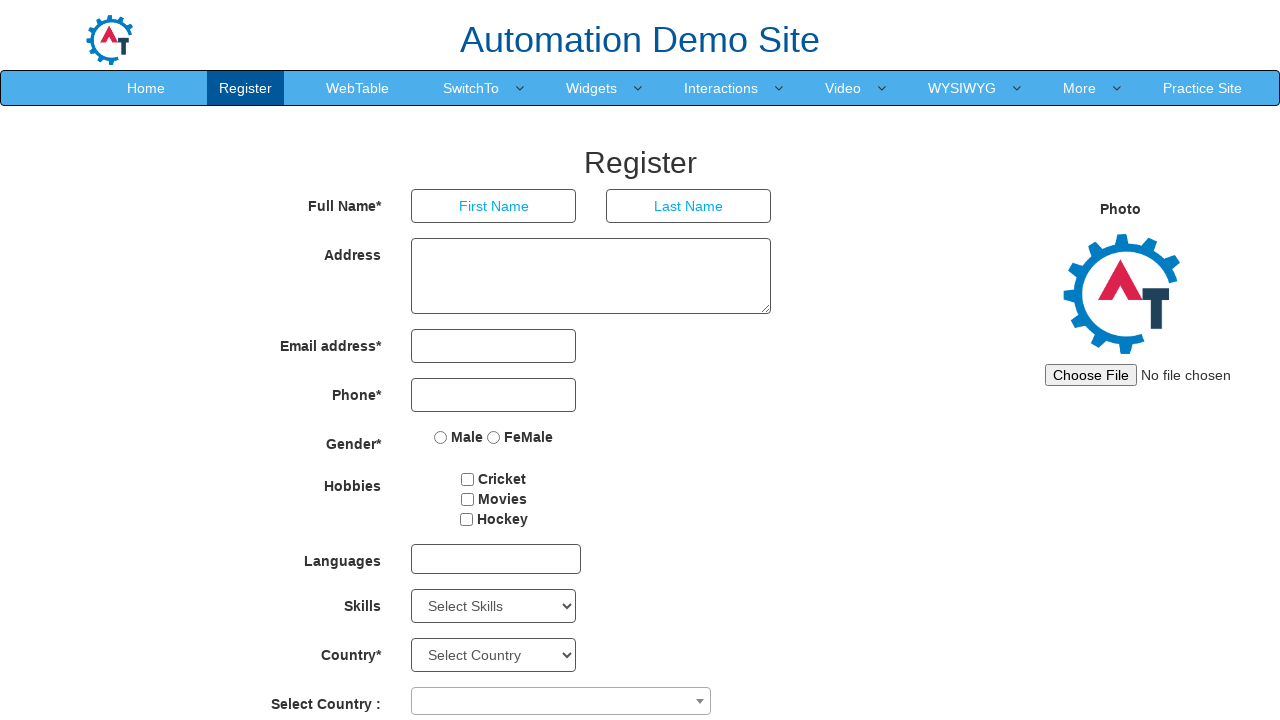

Navigated to registration demo page
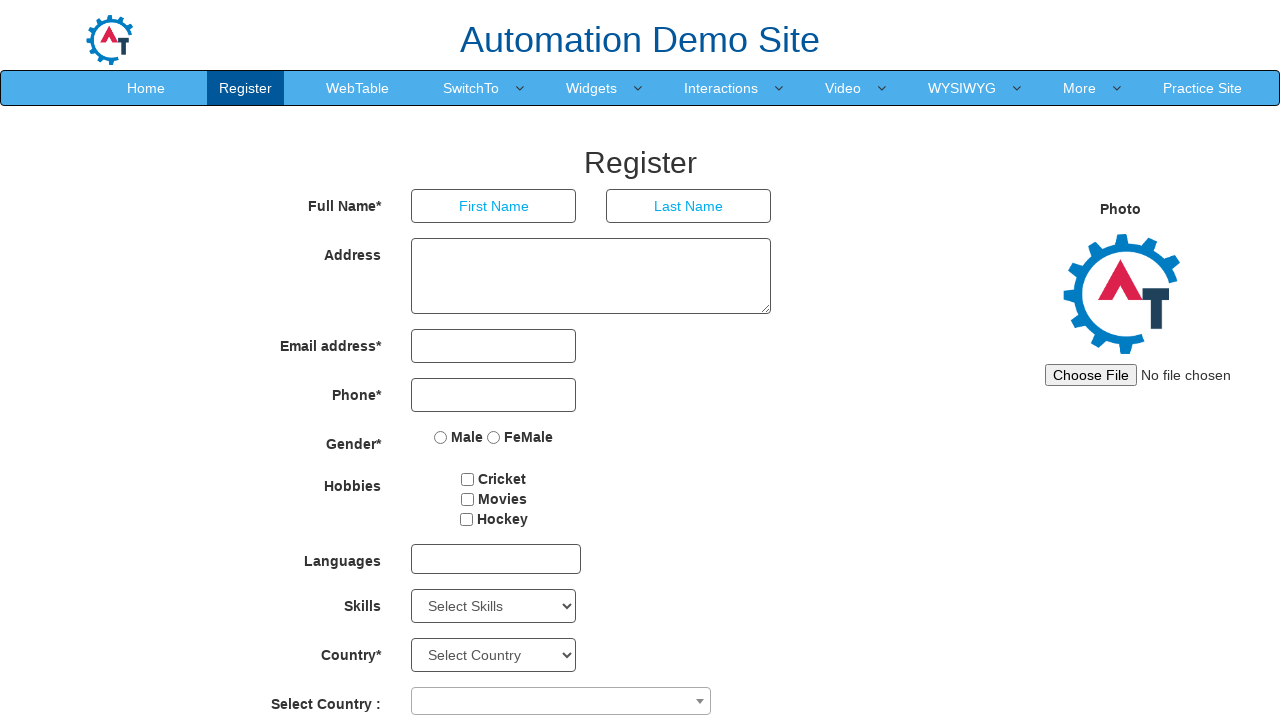

Filled First Name field with 'Demo Automation' on //input[@placeholder='First Name']
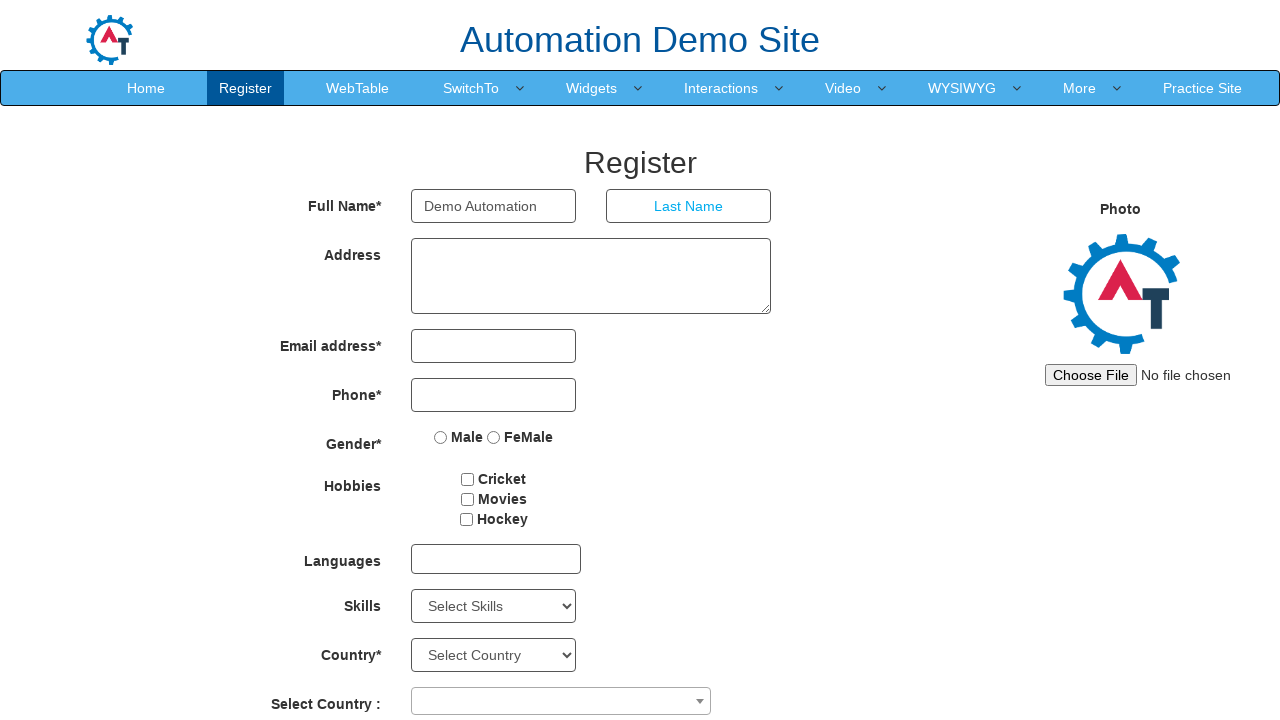

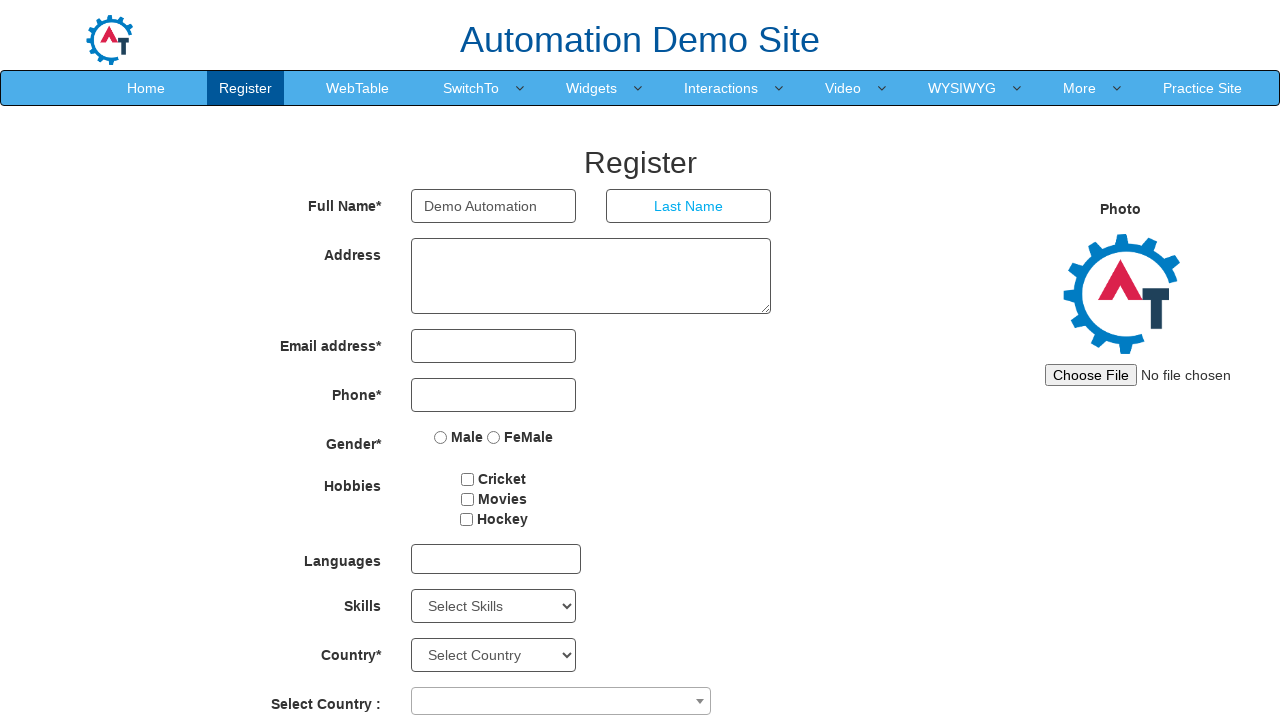